Tests JavaScript confirmation alert functionality by navigating to the JavaScript Alerts page and clicking the button to trigger a JS Confirm dialog.

Starting URL: https://the-internet.herokuapp.com

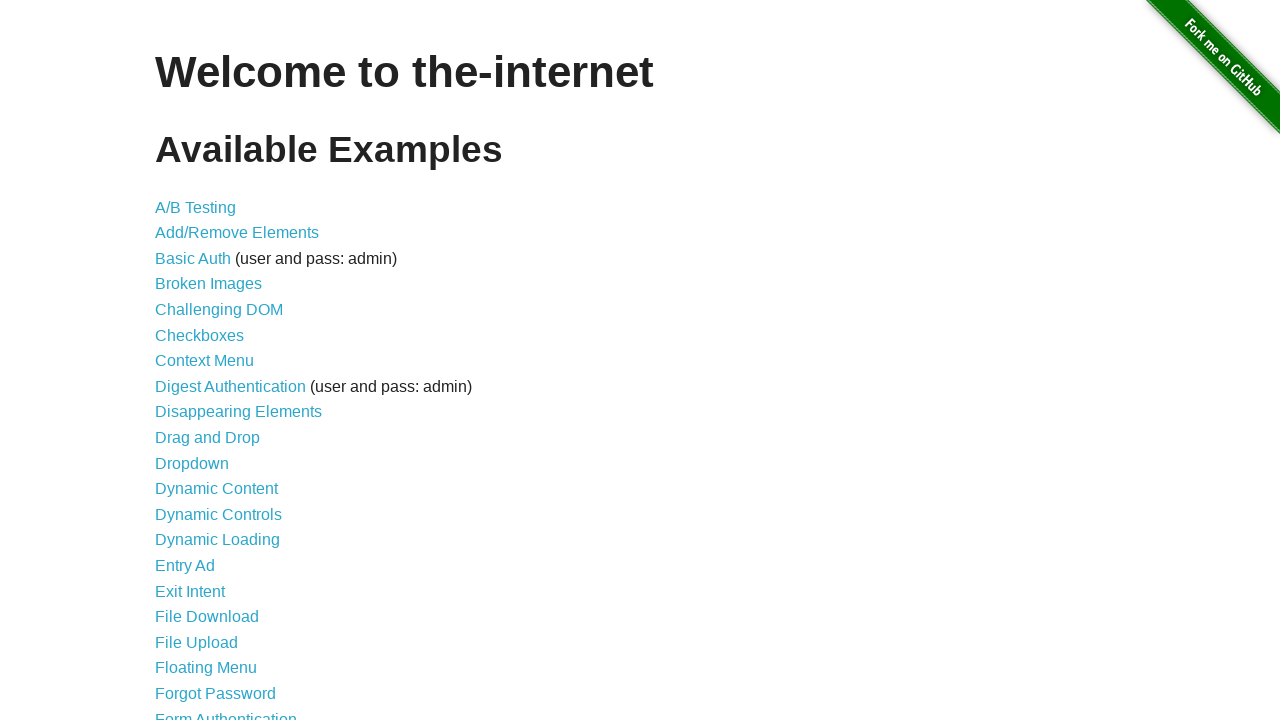

Navigated to the-internet.herokuapp.com home page
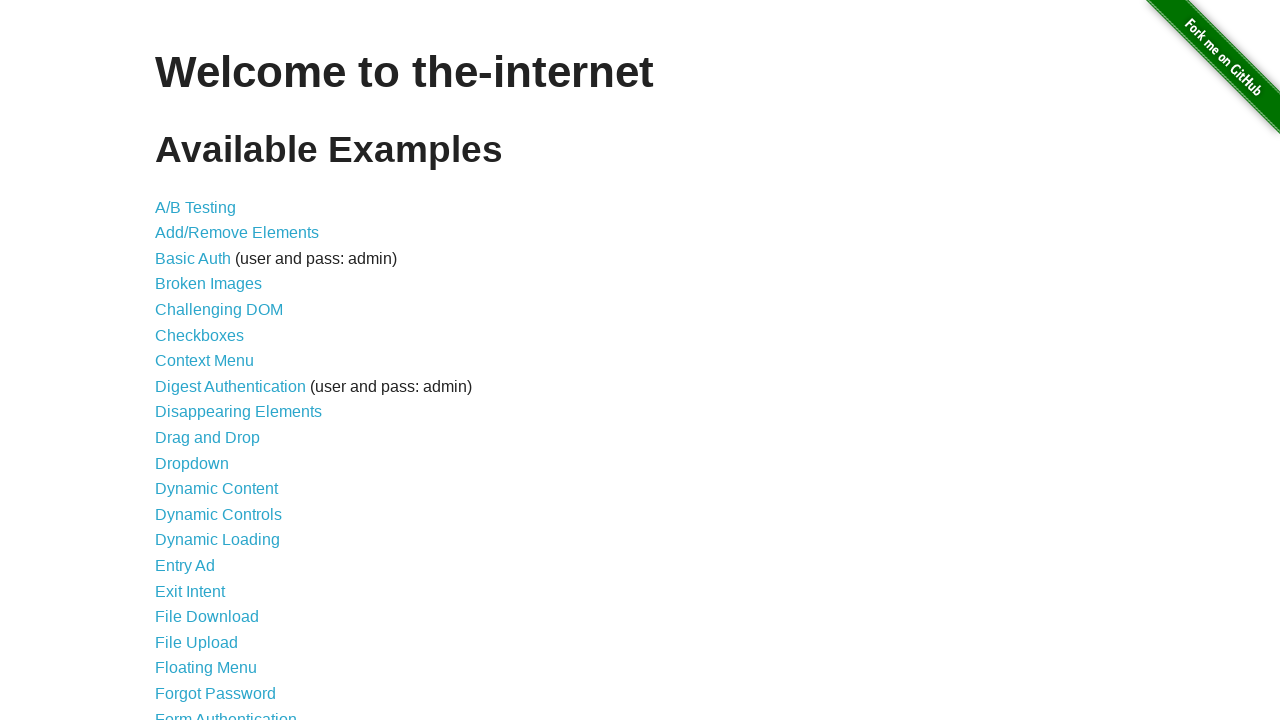

Clicked on JavaScript Alerts link at (214, 361) on xpath=//a[text()='JavaScript Alerts']
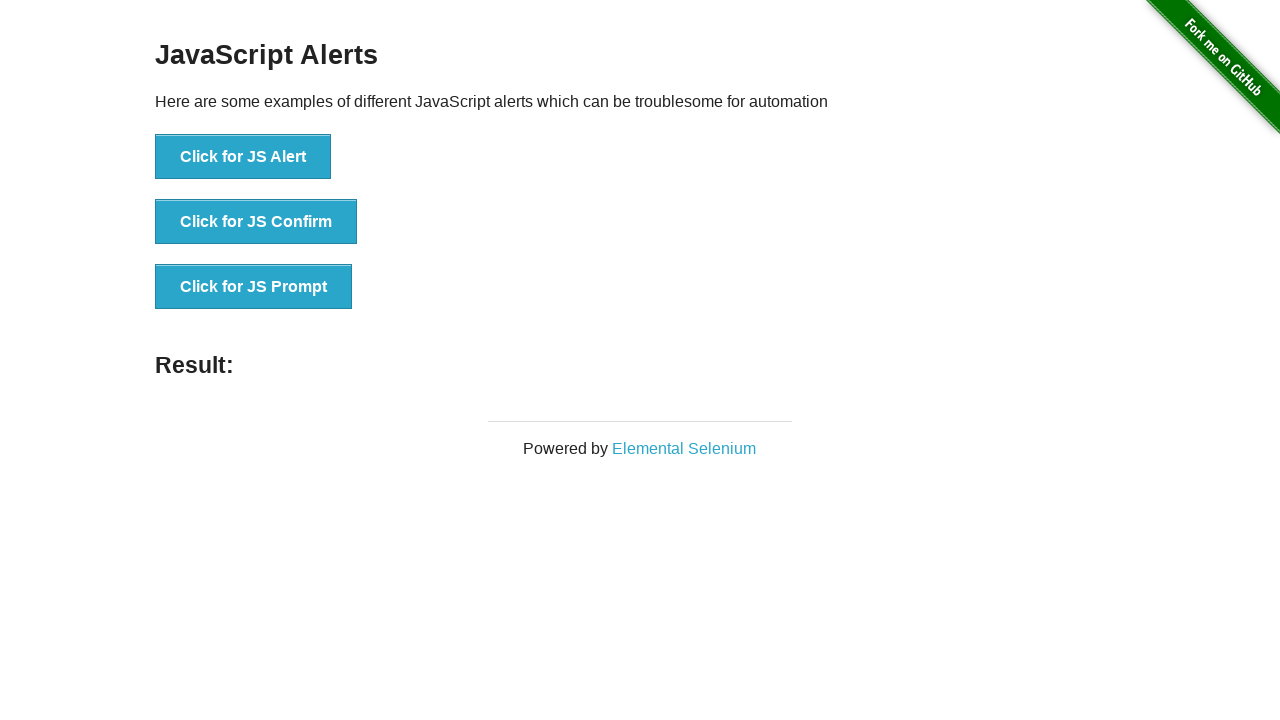

JavaScript Alerts page loaded
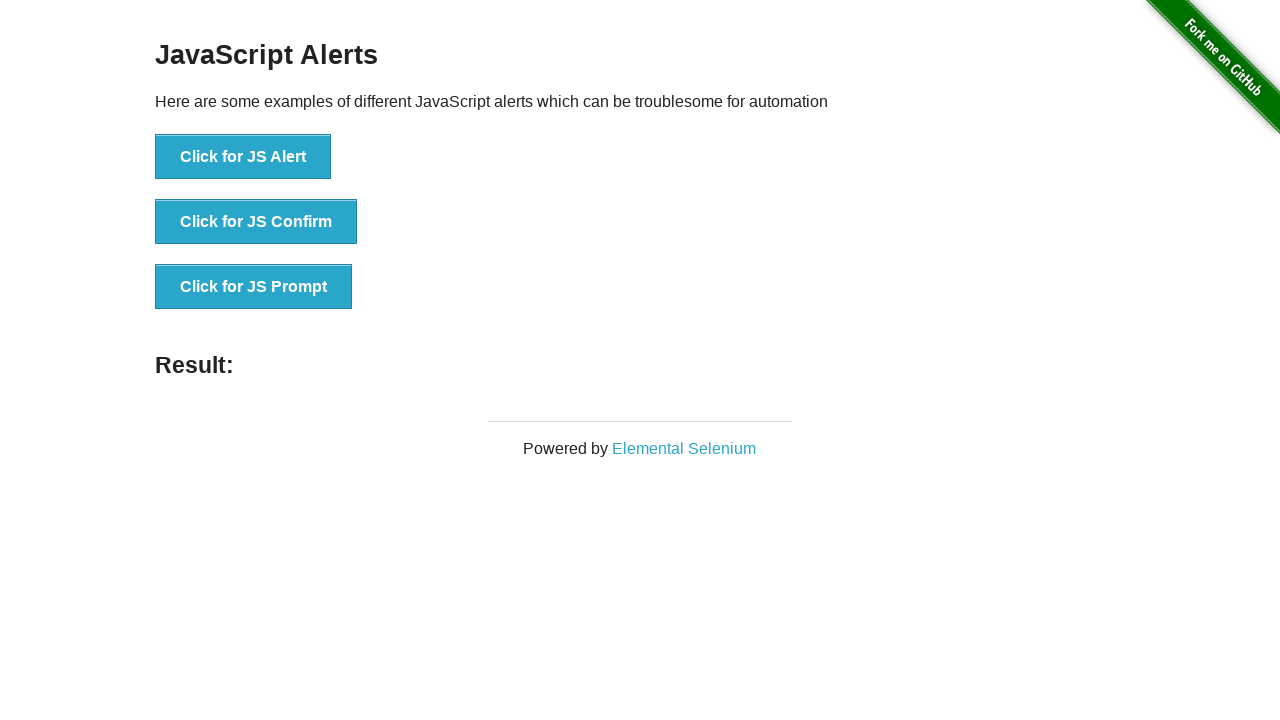

Clicked button to trigger JS Confirm dialog at (256, 222) on xpath=//button[text()='Click for JS Confirm']
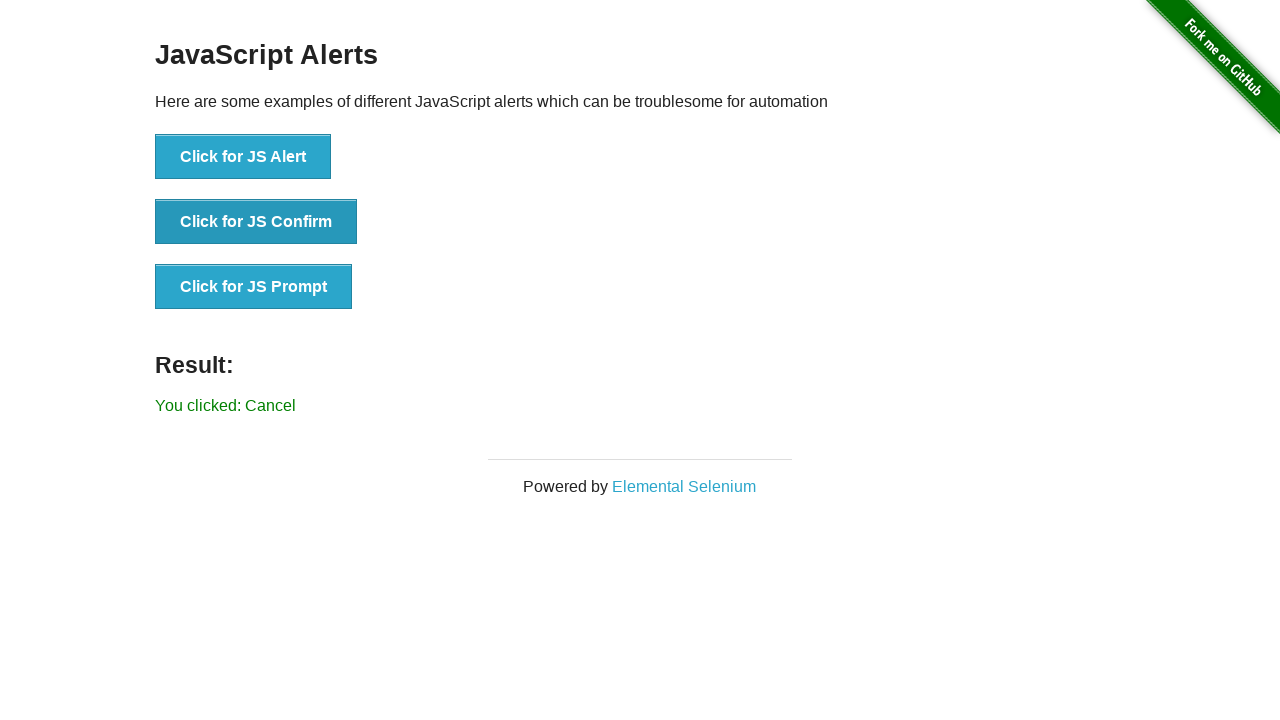

Accepted the JS Confirm dialog
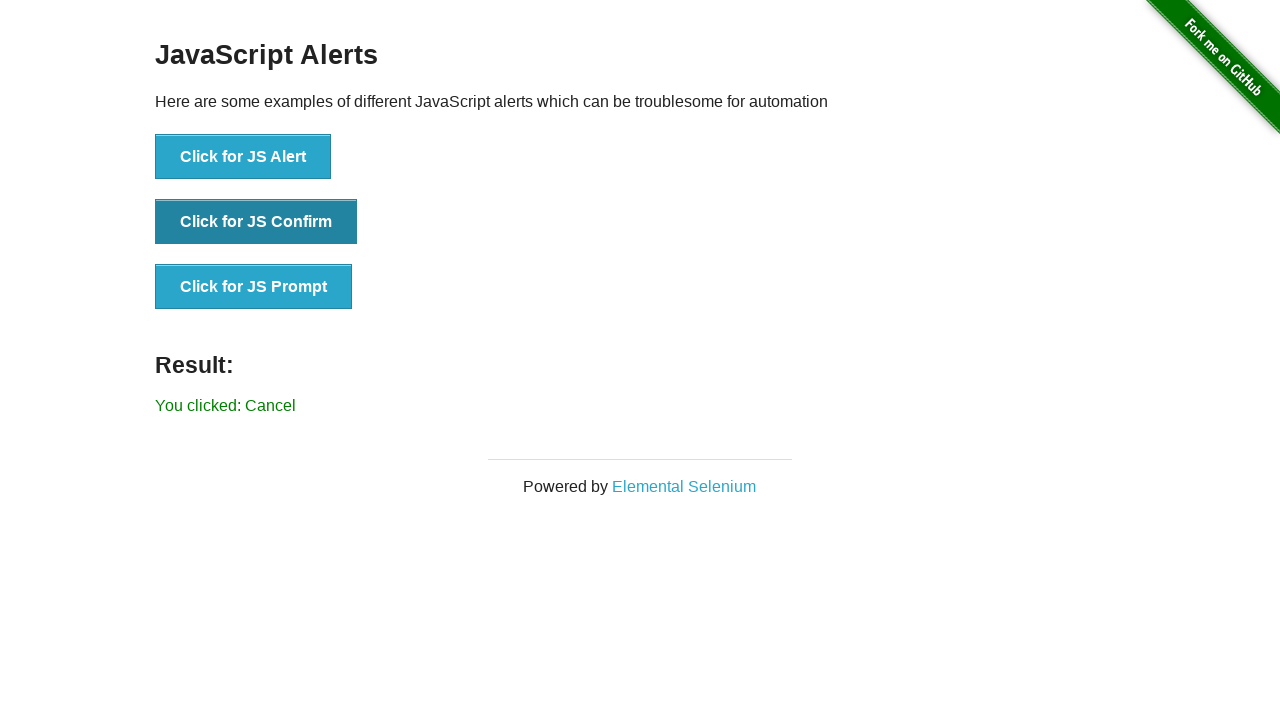

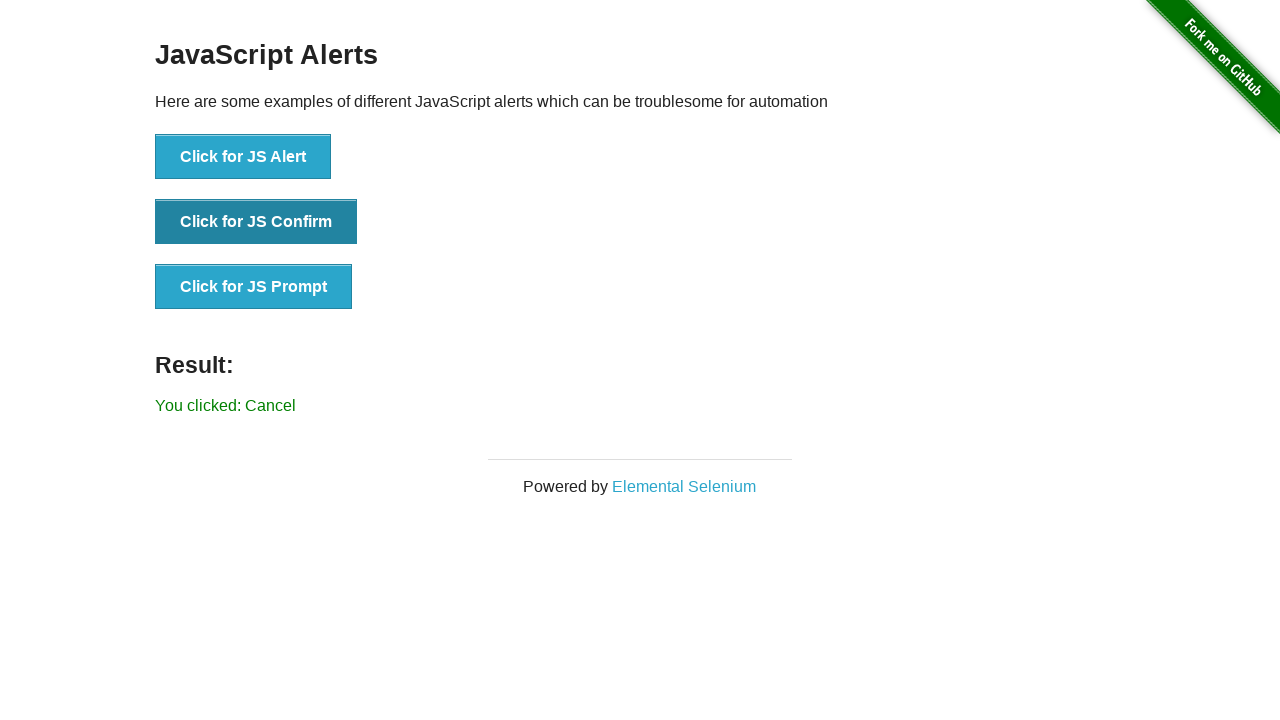